Tests drag and drop functionality by dragging an element from source to target location within an iframe

Starting URL: http://jqueryui.com/droppable/

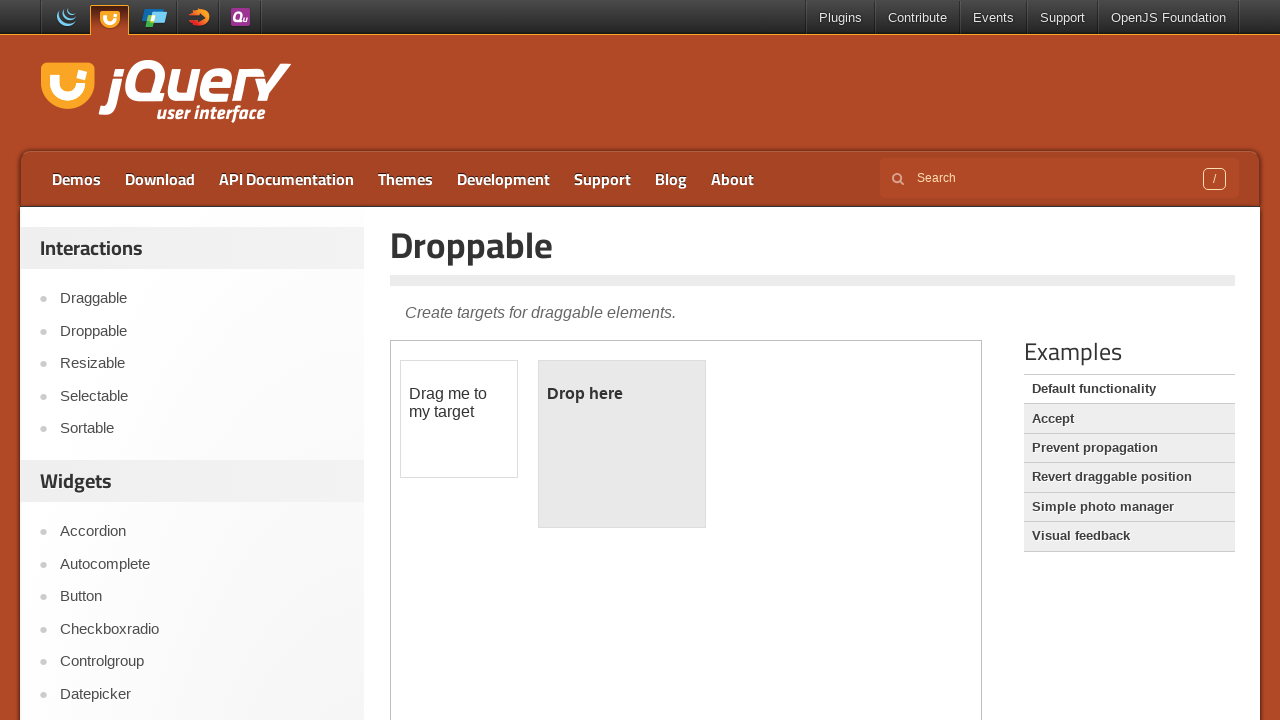

Located the iframe containing drag and drop demo
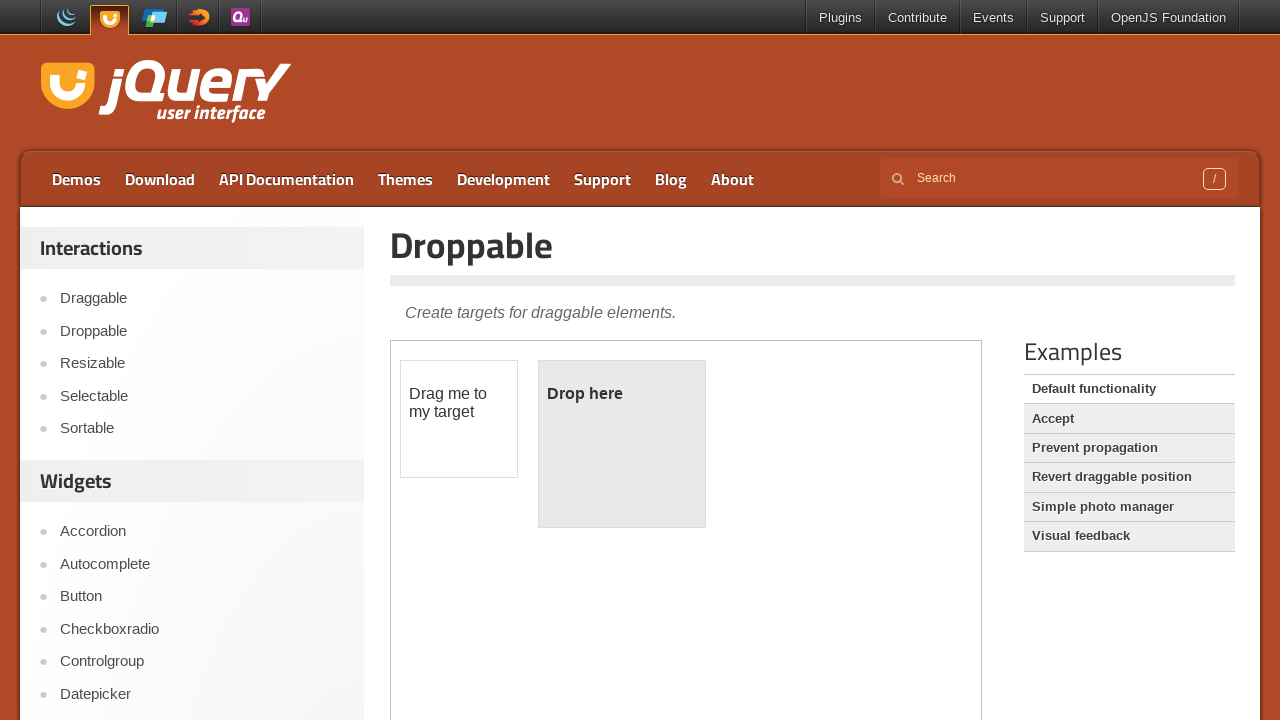

Set frame_page reference to the iframe
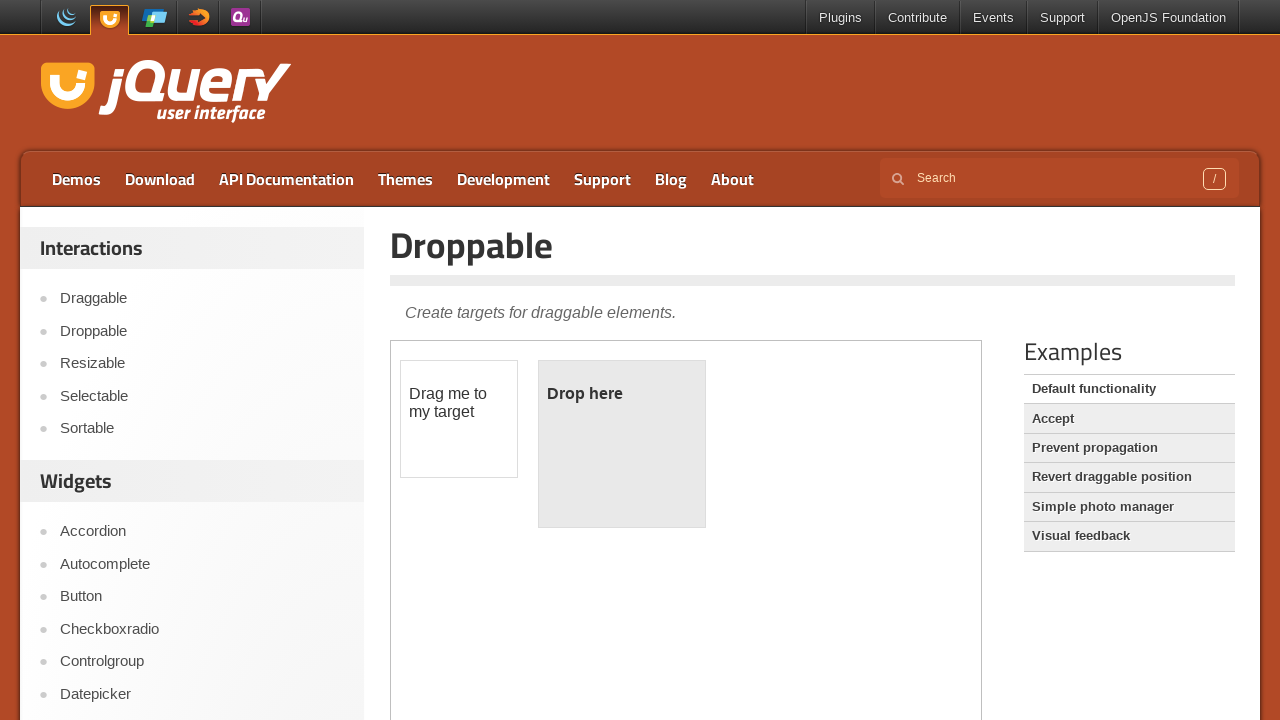

Located the draggable element with id 'draggable'
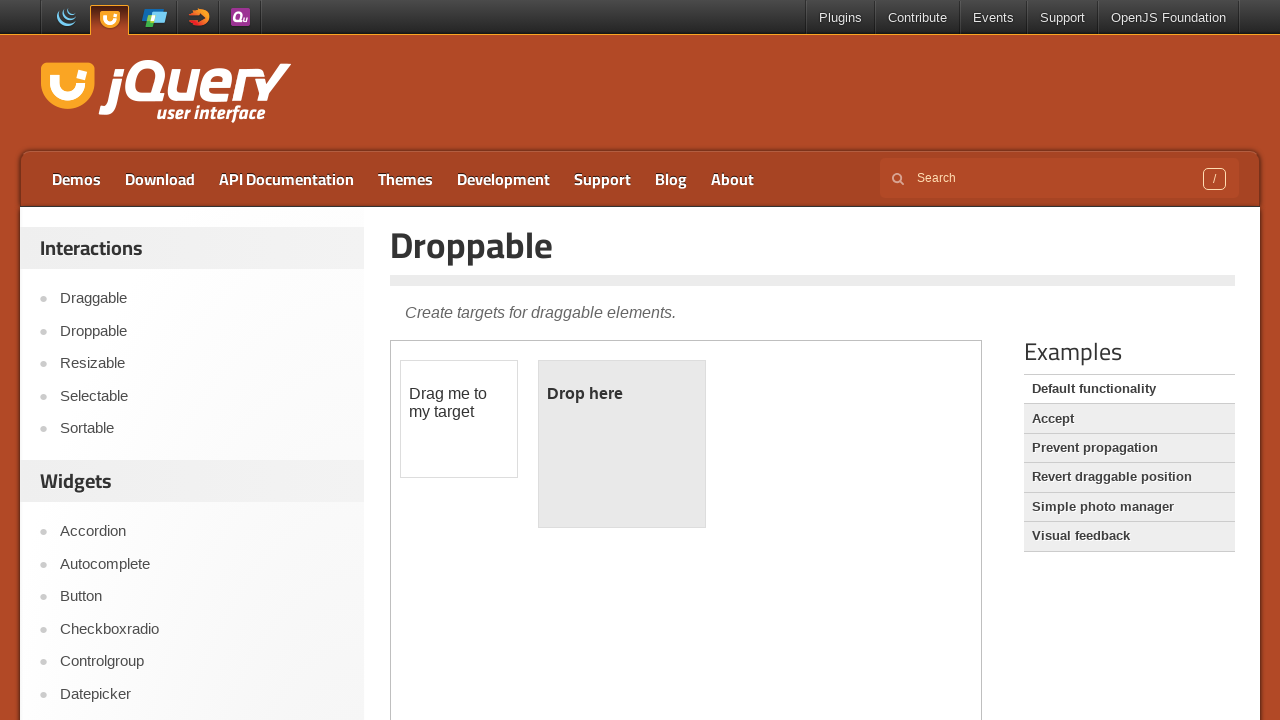

Located the droppable target element with id 'droppable'
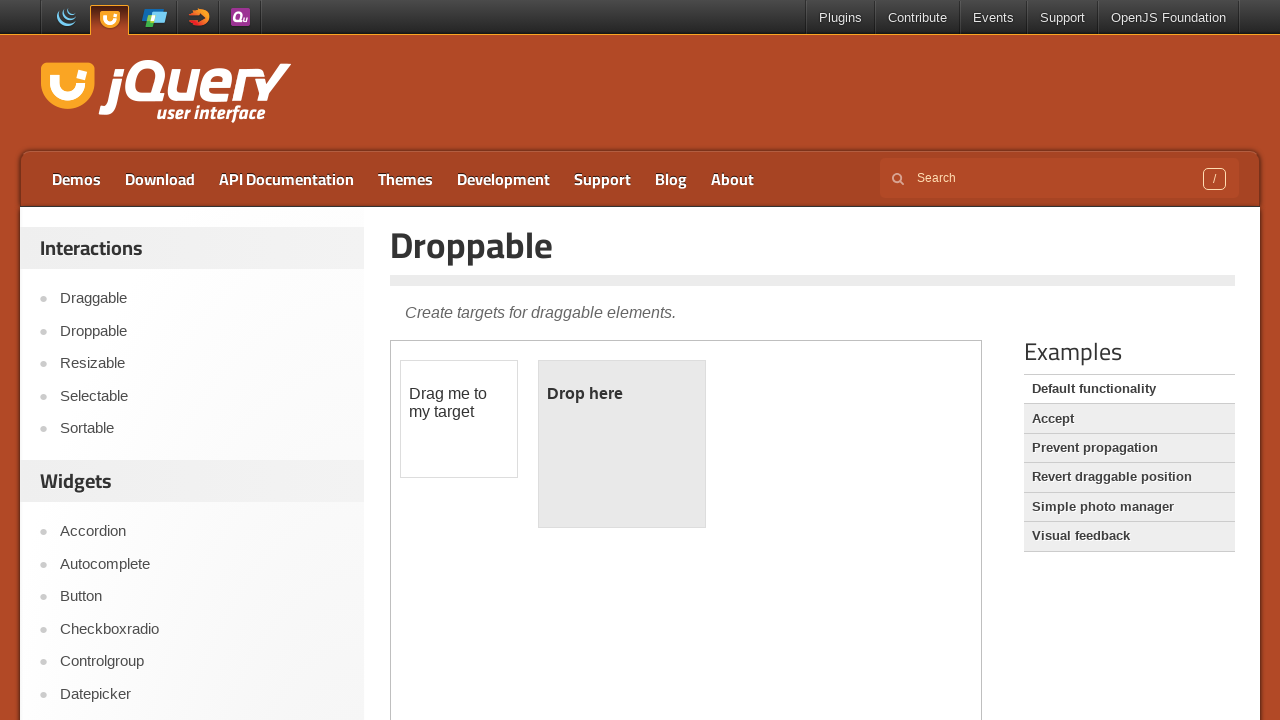

Dragged the draggable element to the droppable target area at (622, 444)
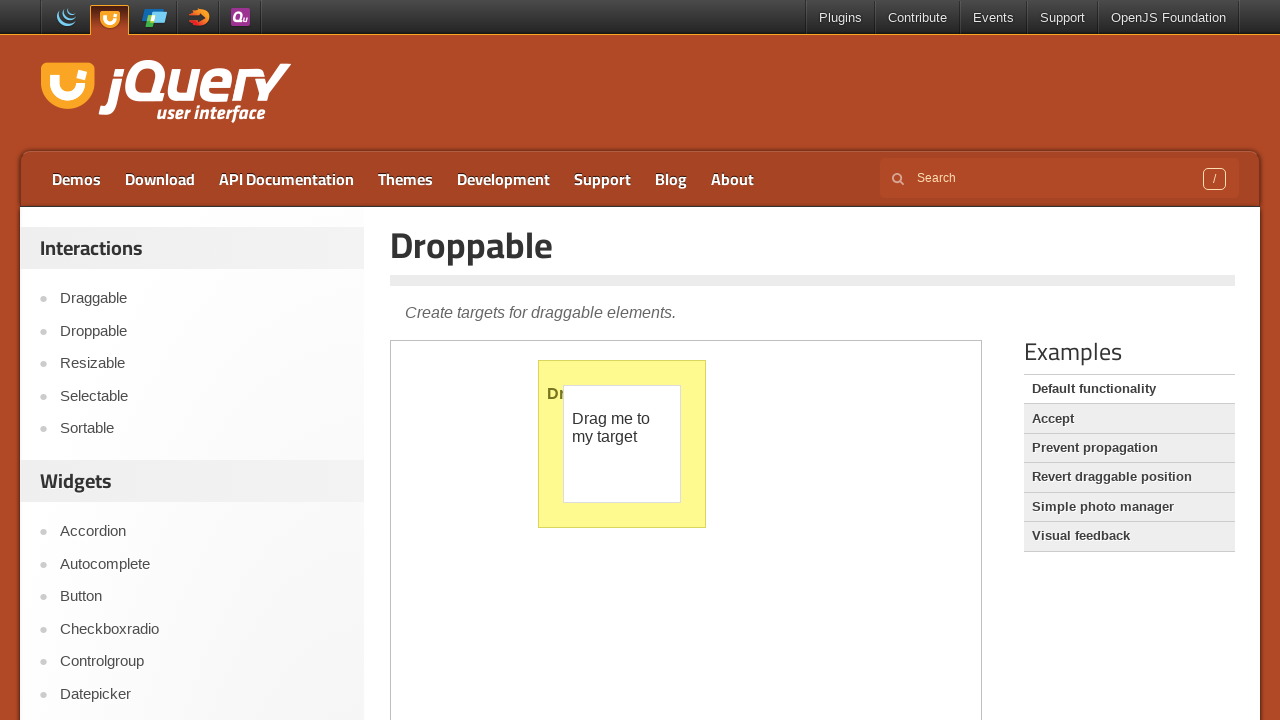

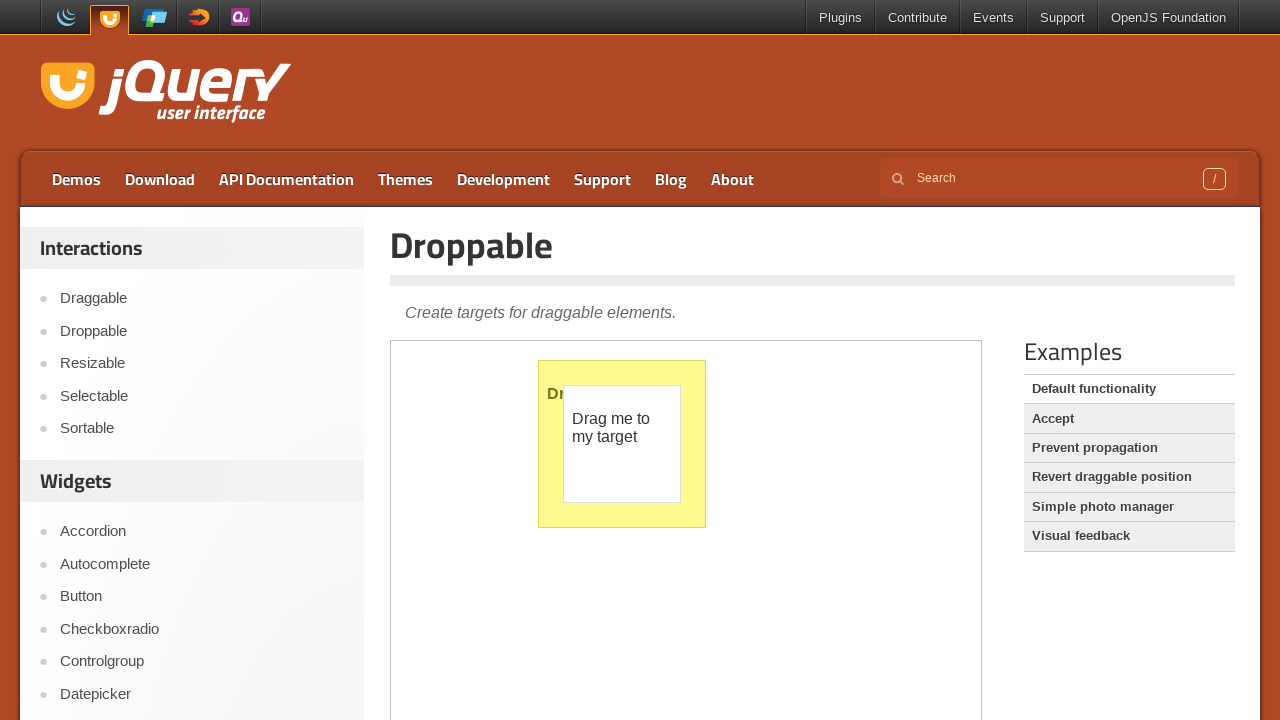